Navigates to Disappearing Elements page and checks if the gallery link is visible

Starting URL: https://the-internet.herokuapp.com/

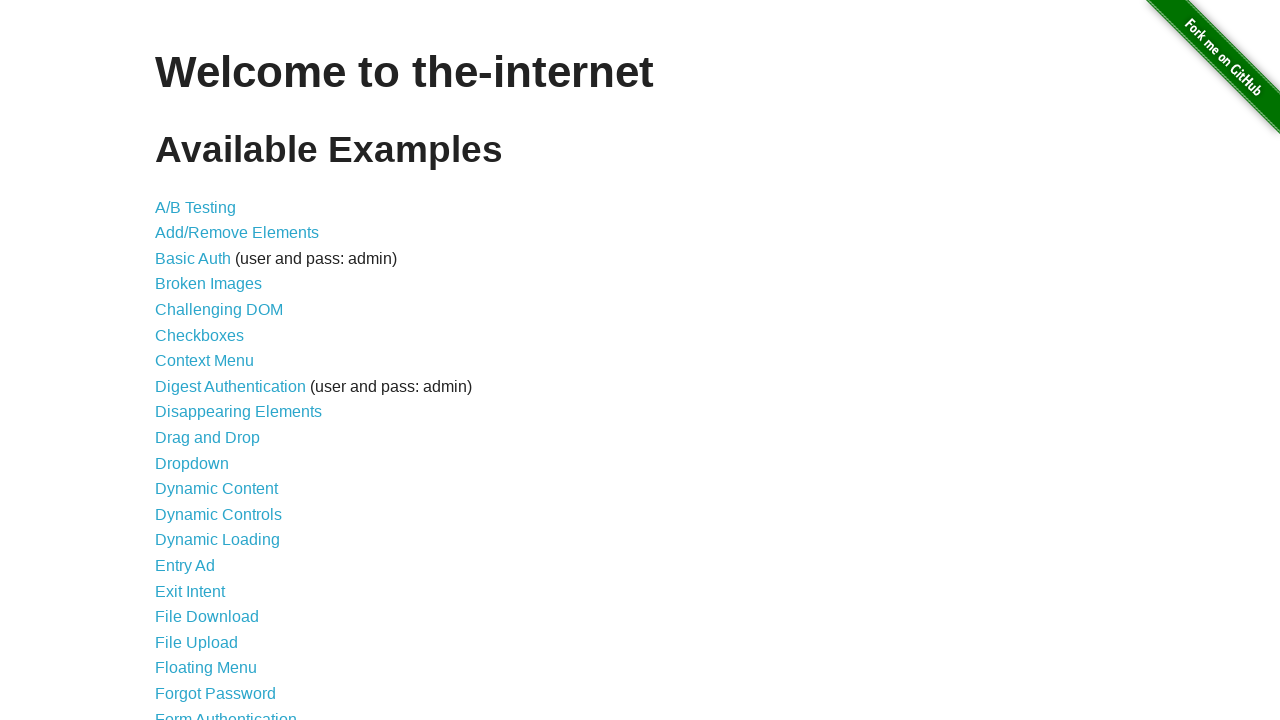

Navigated to the-internet.herokuapp.com home page
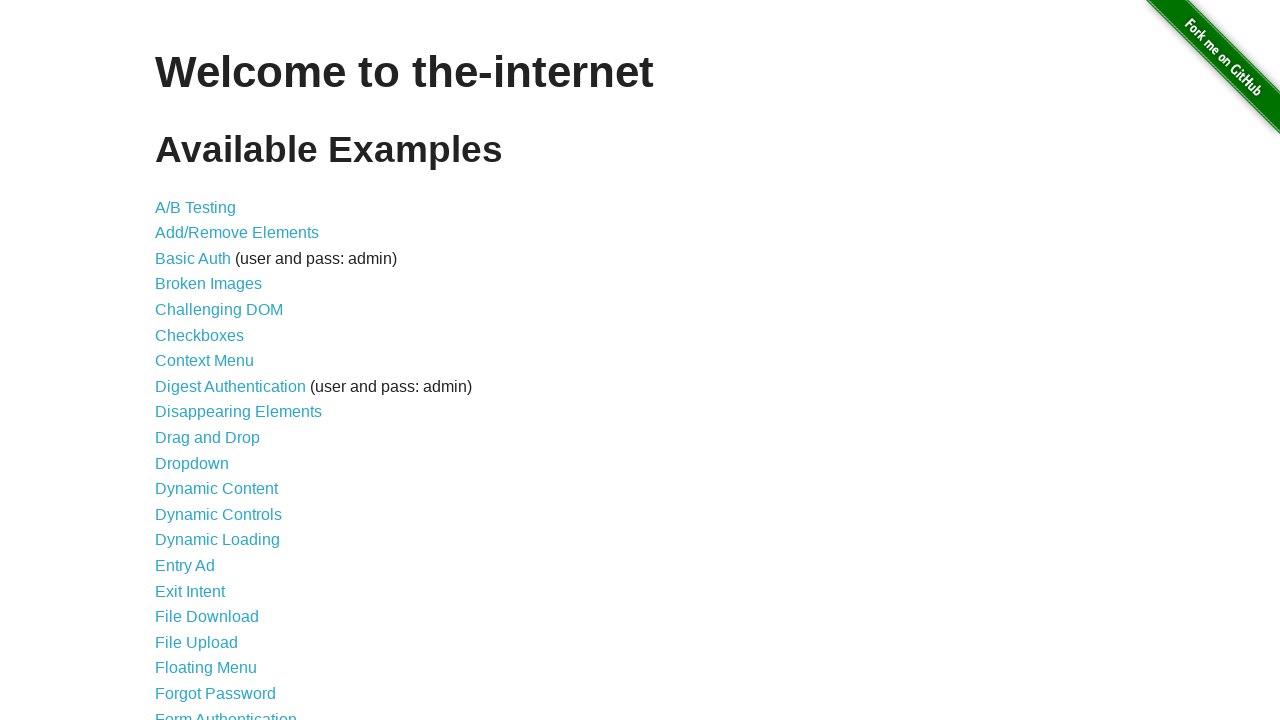

Clicked on Disappearing Elements link at (238, 412) on internal:role=link[name="Disappearing Elements"i]
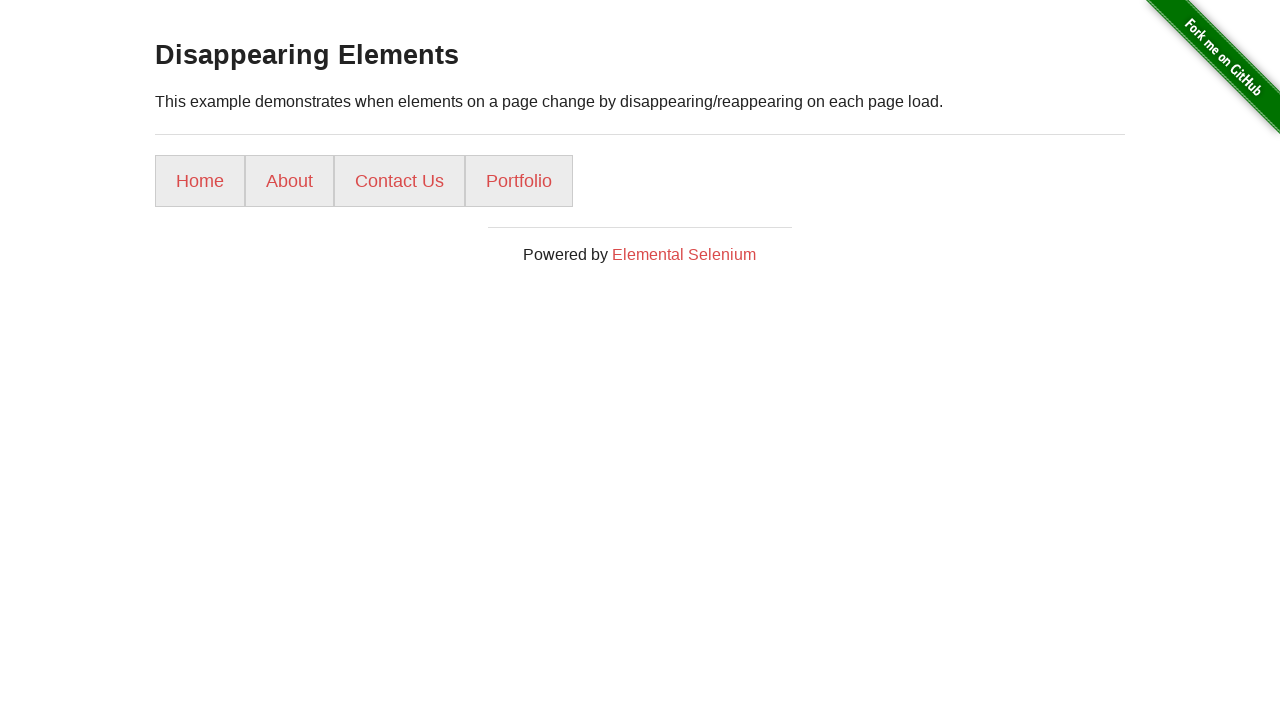

Checked if gallery link is visible
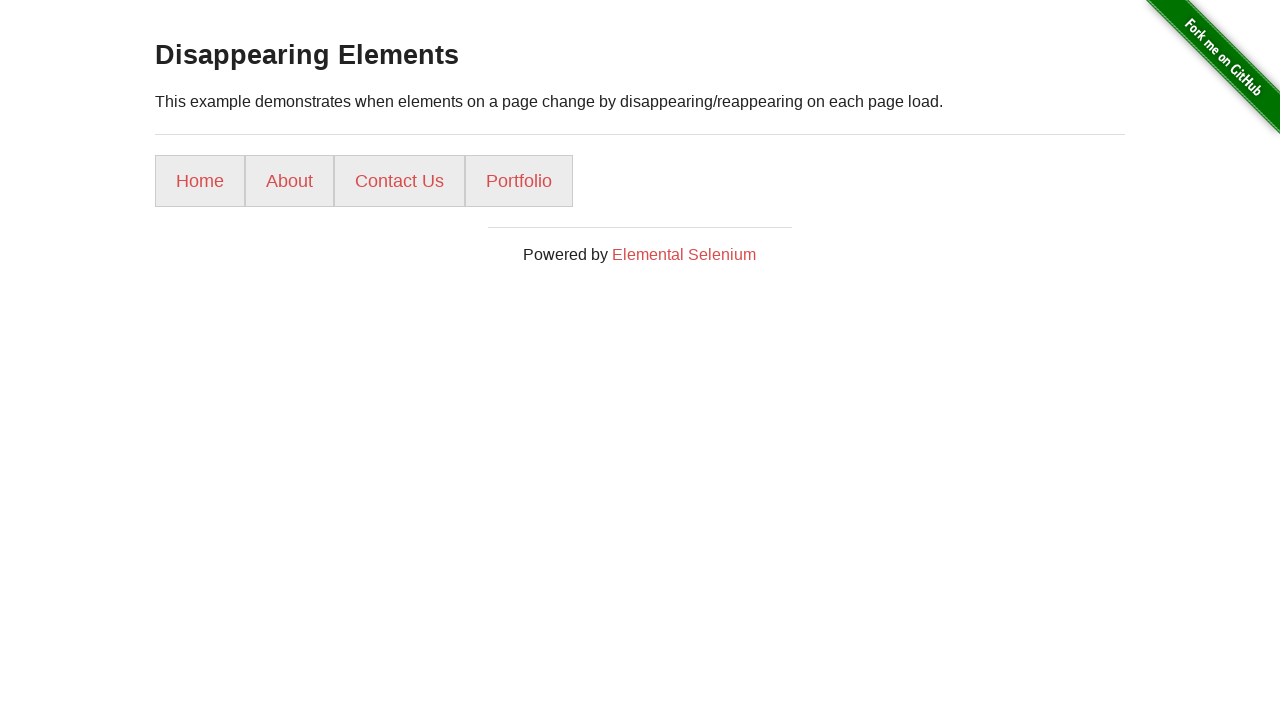

Gallery link is not visible
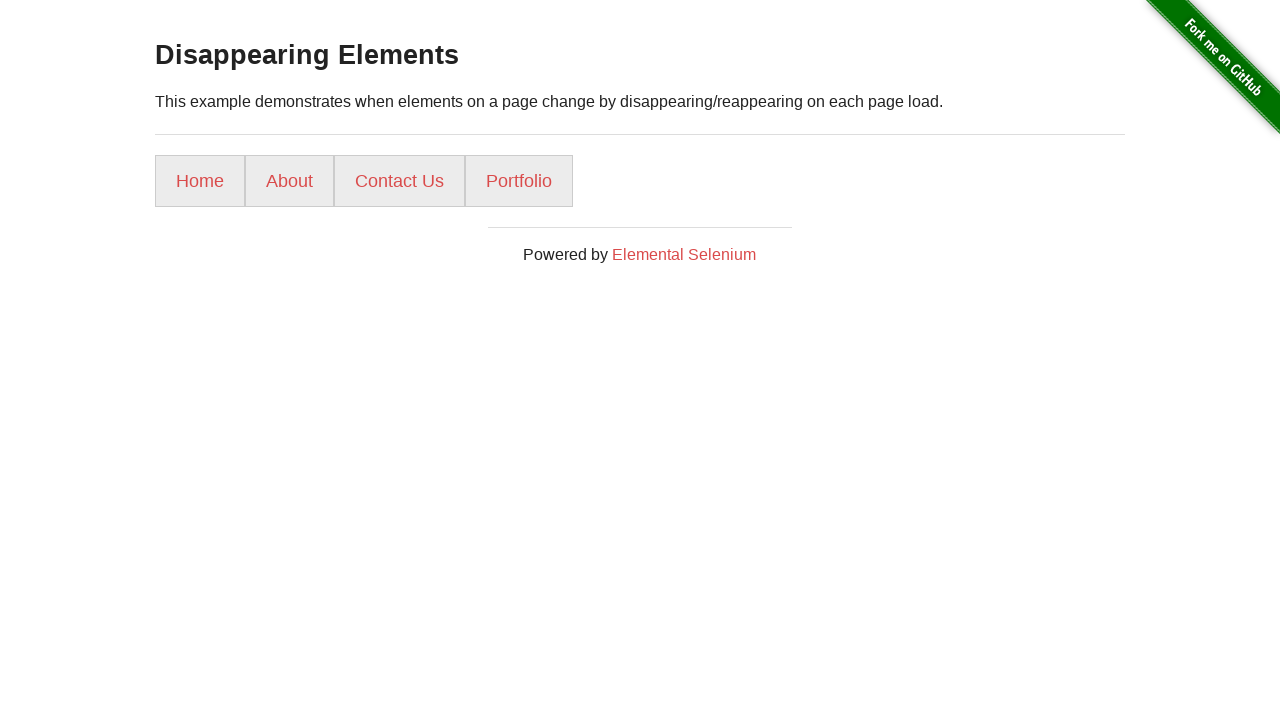

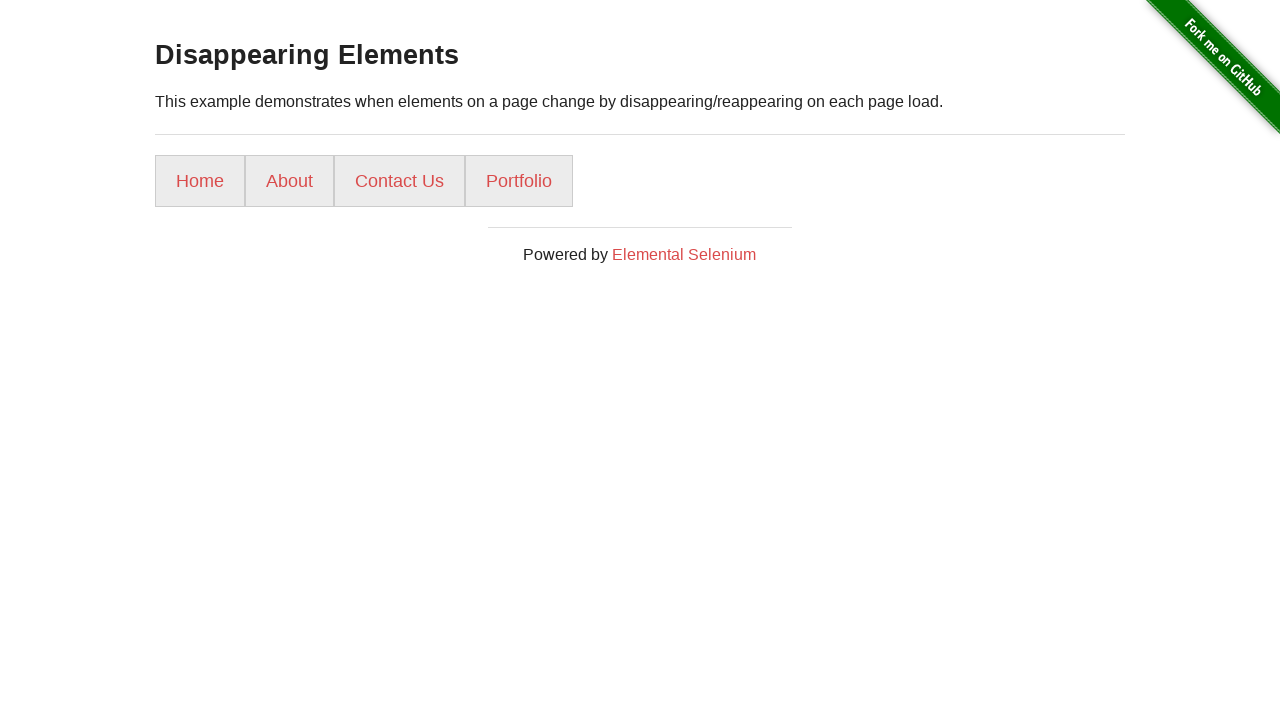